Tests the notification message functionality by clicking a "Click here" link and verifying that a flash notification message appears on the page.

Starting URL: http://the-internet.herokuapp.com/notification_message_rendered

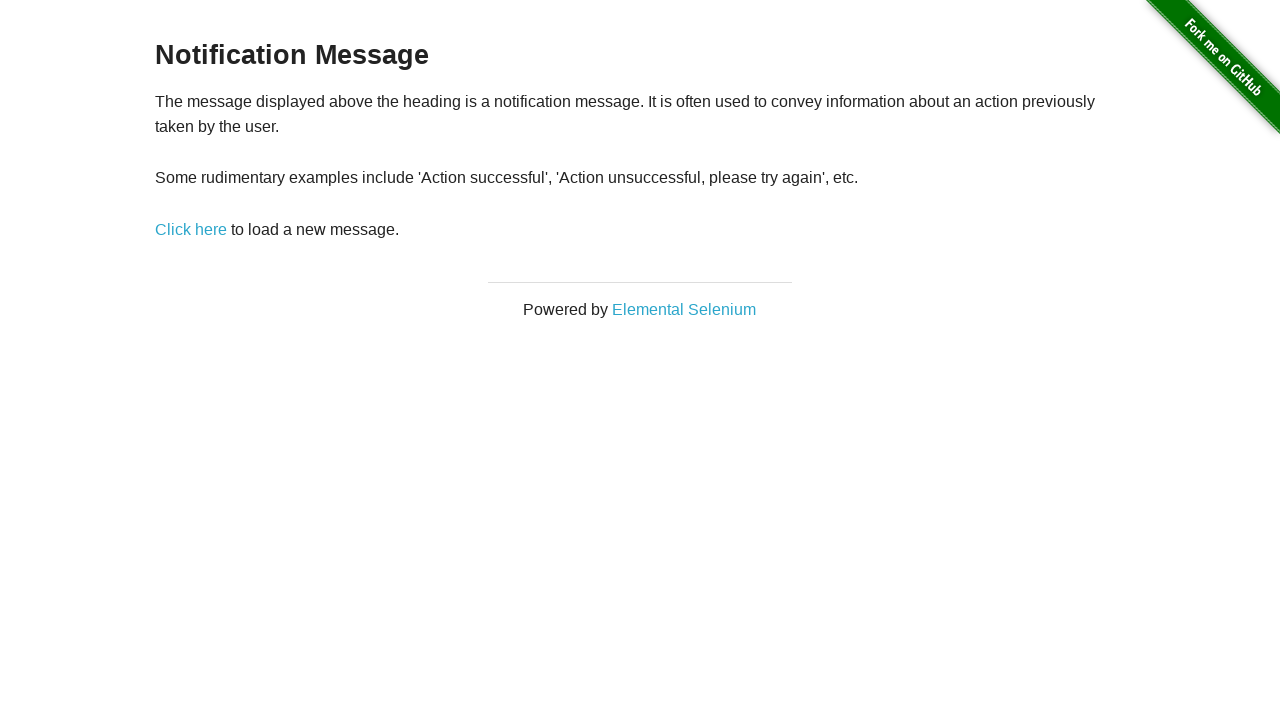

Clicked 'Click here' link to trigger notification at (191, 229) on text=Click here
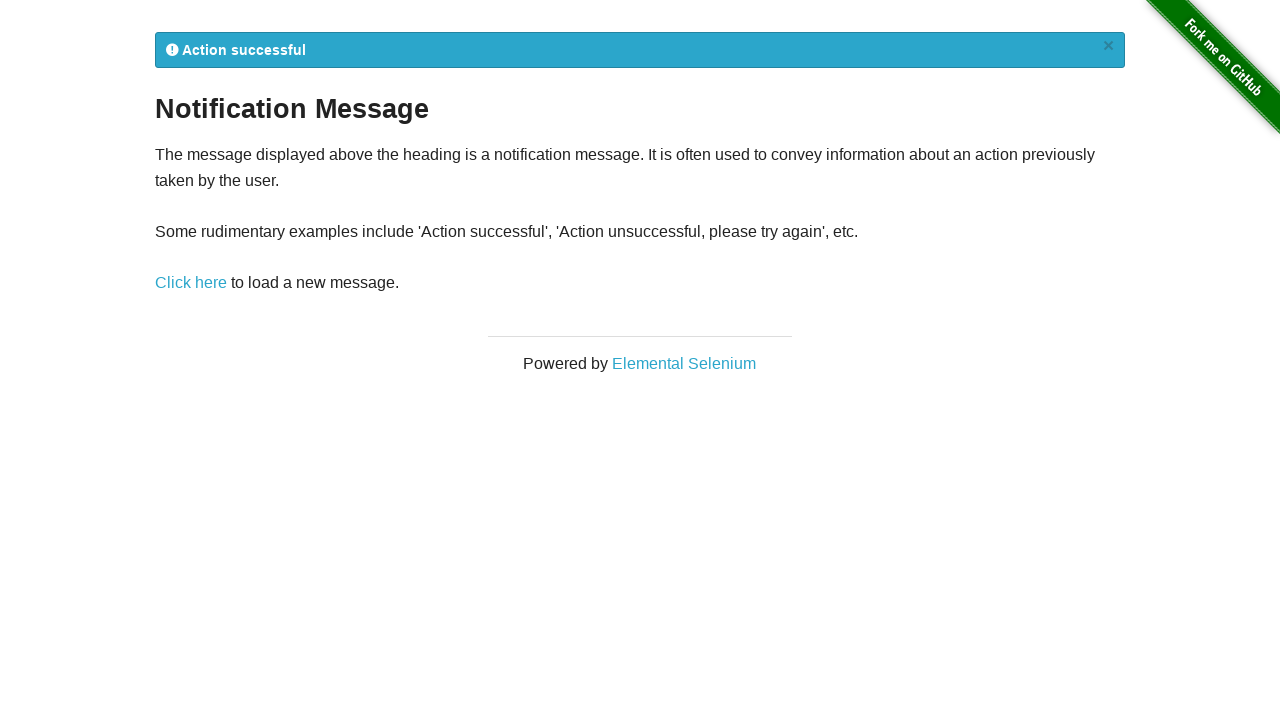

Notification message appeared on page
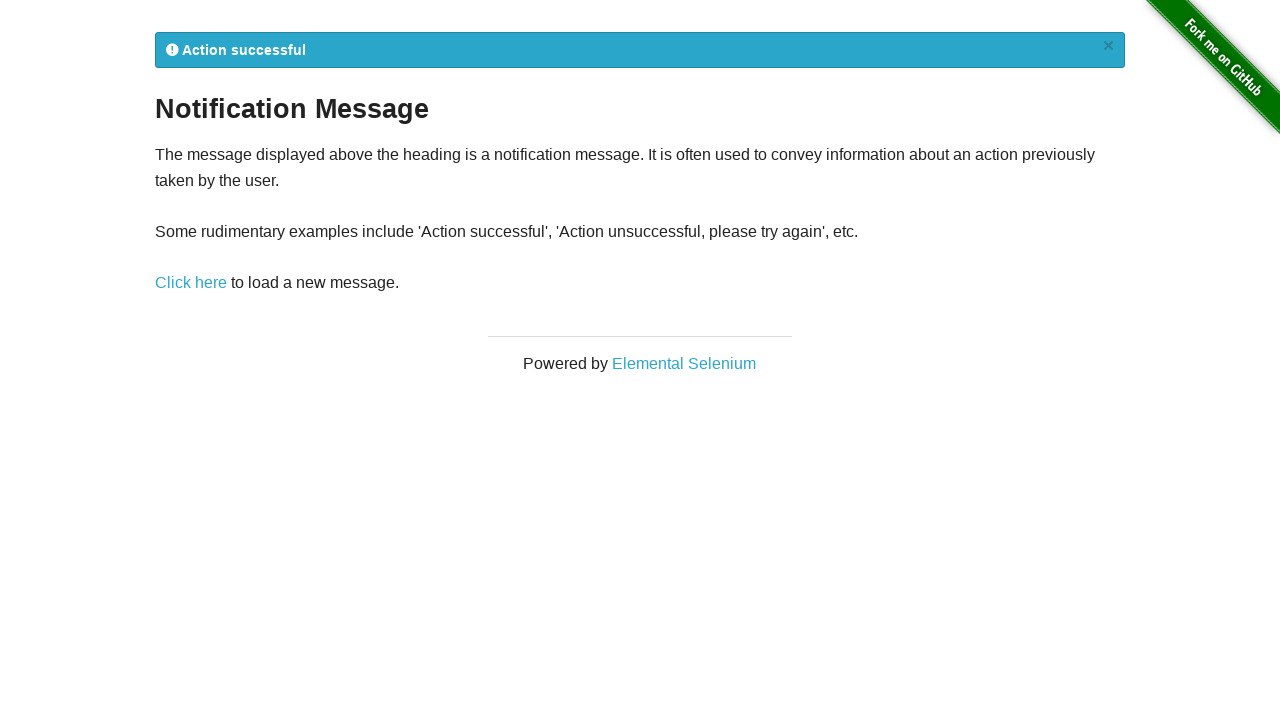

Retrieved notification message text
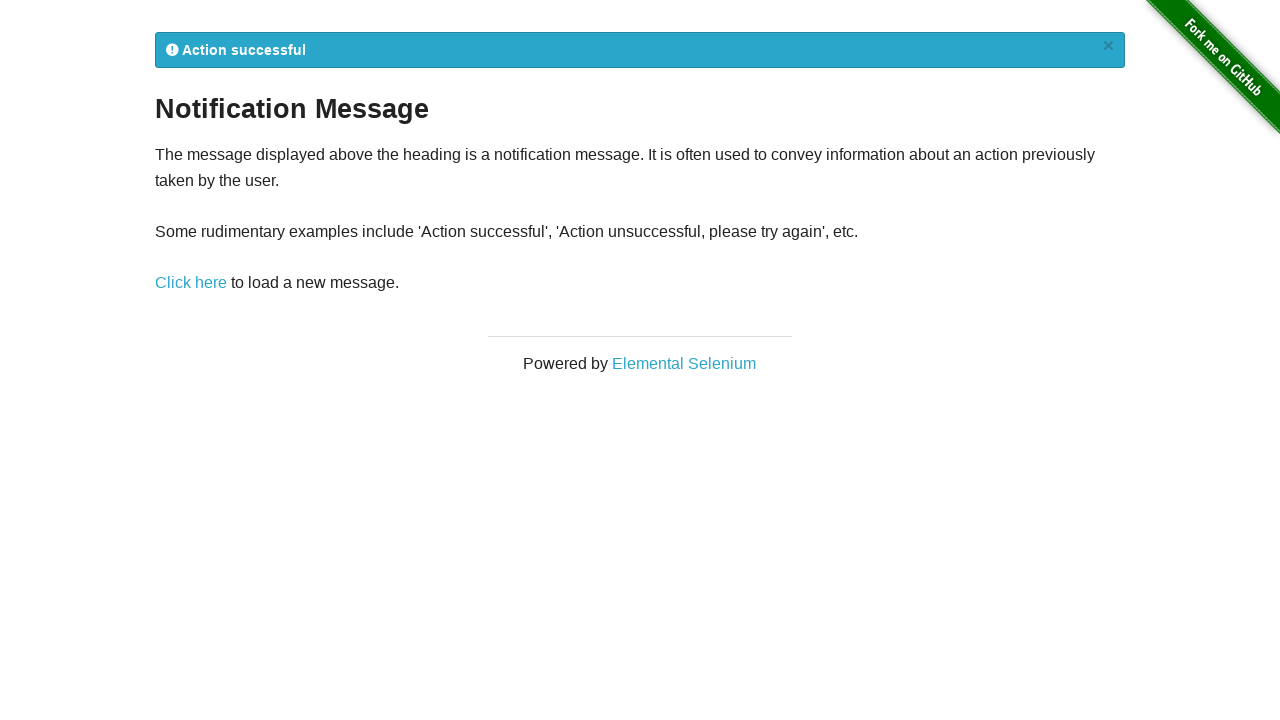

Verified notification message is not empty
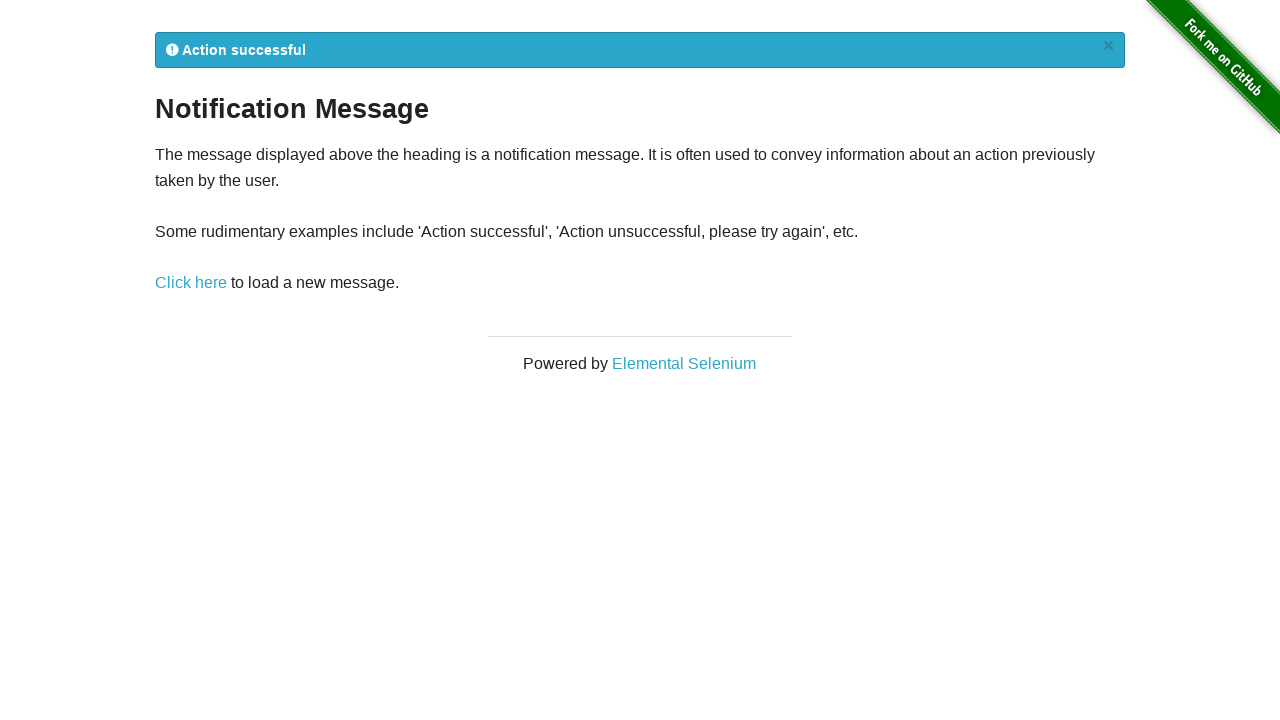

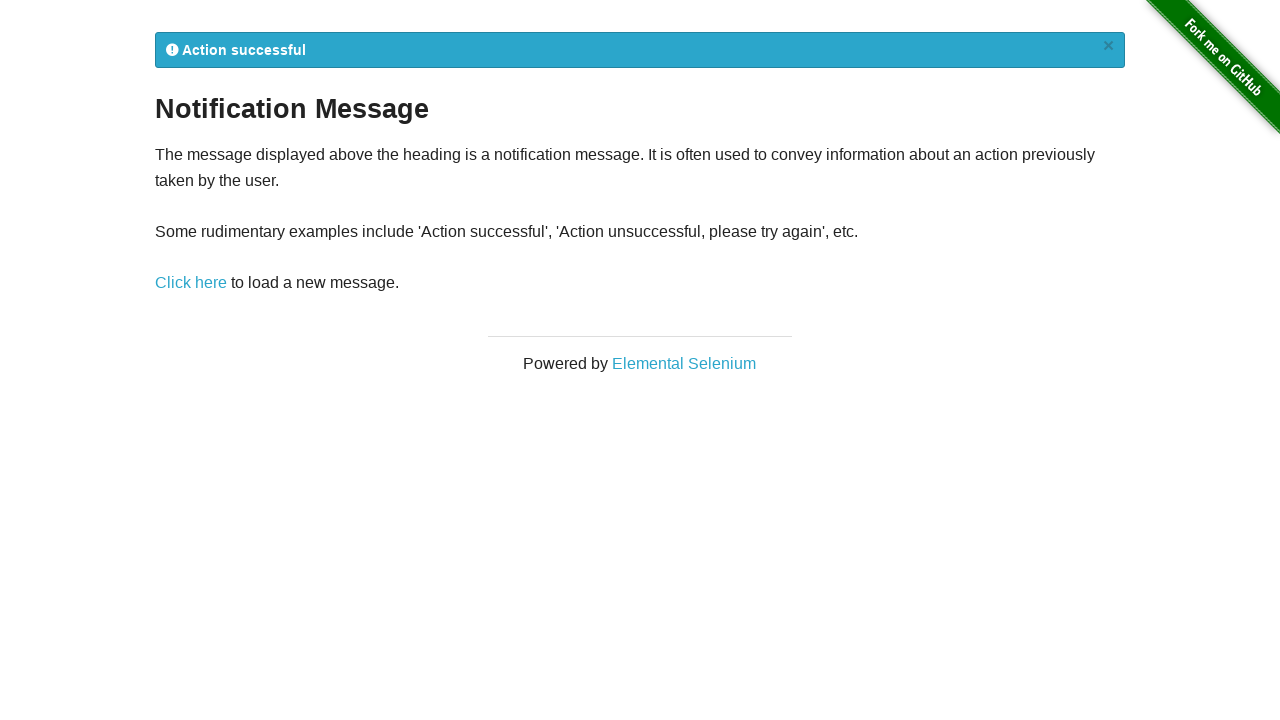